Tests clicking on a footer element using a different selector approach

Starting URL: https://github.com/qa-guru/qa_guru_14_10

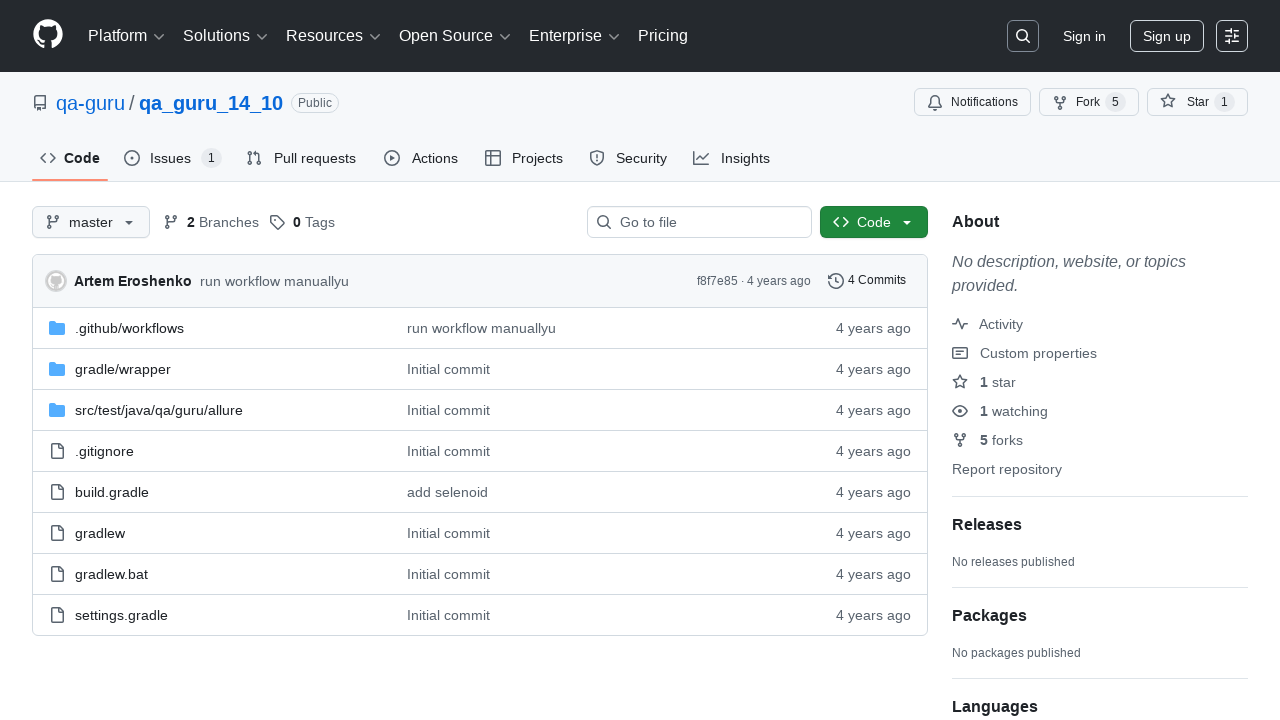

Navigated to https://github.com/qa-guru/qa_guru_14_10
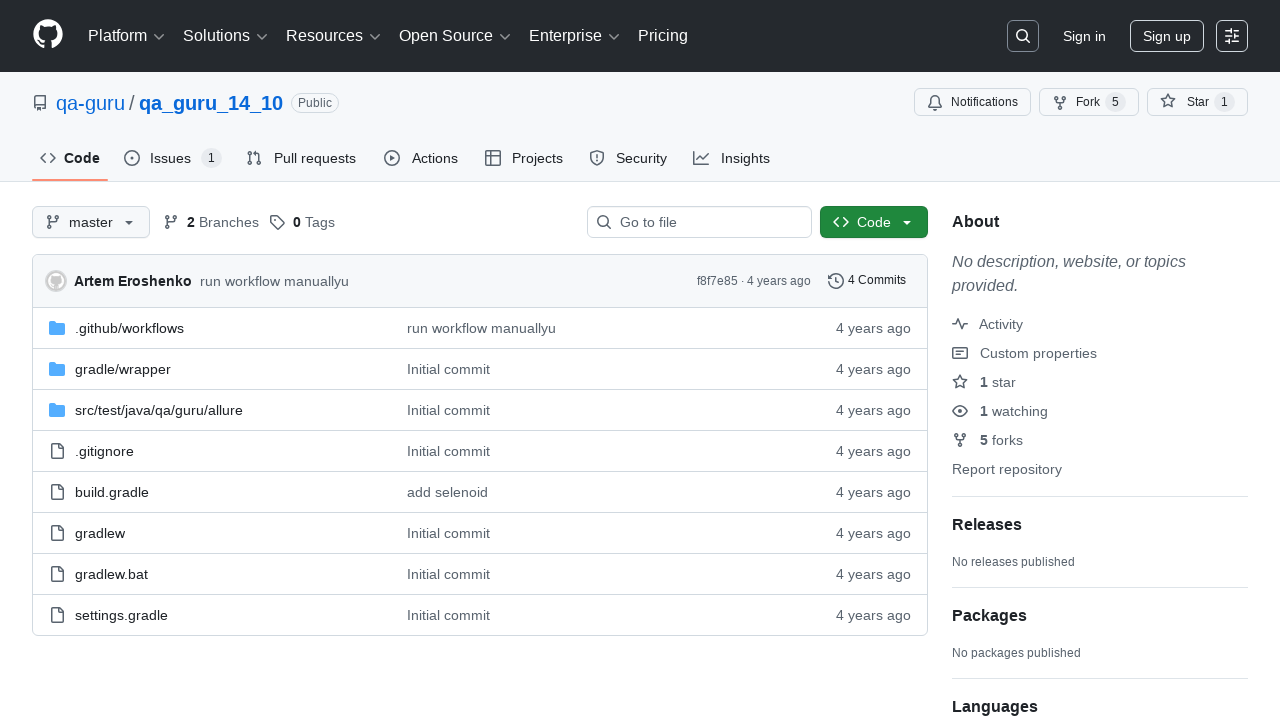

Clicked on footer div element using nested selector at (640, 667) on footer >> div
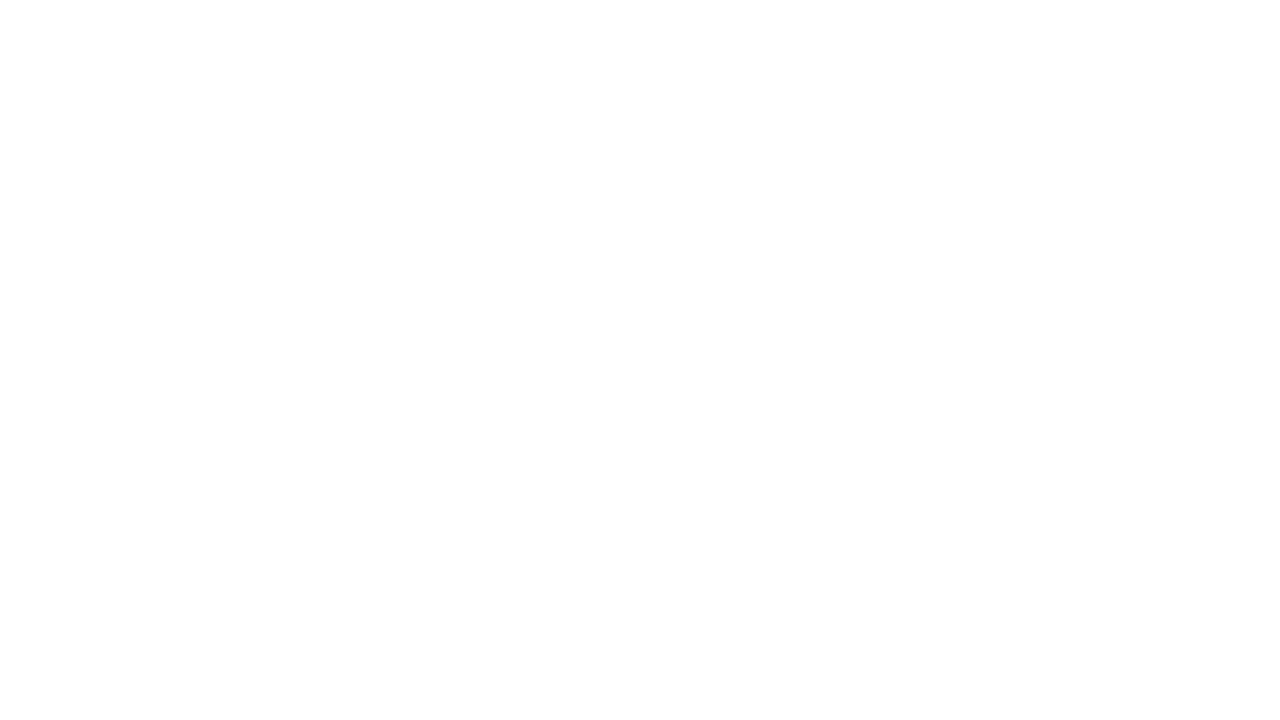

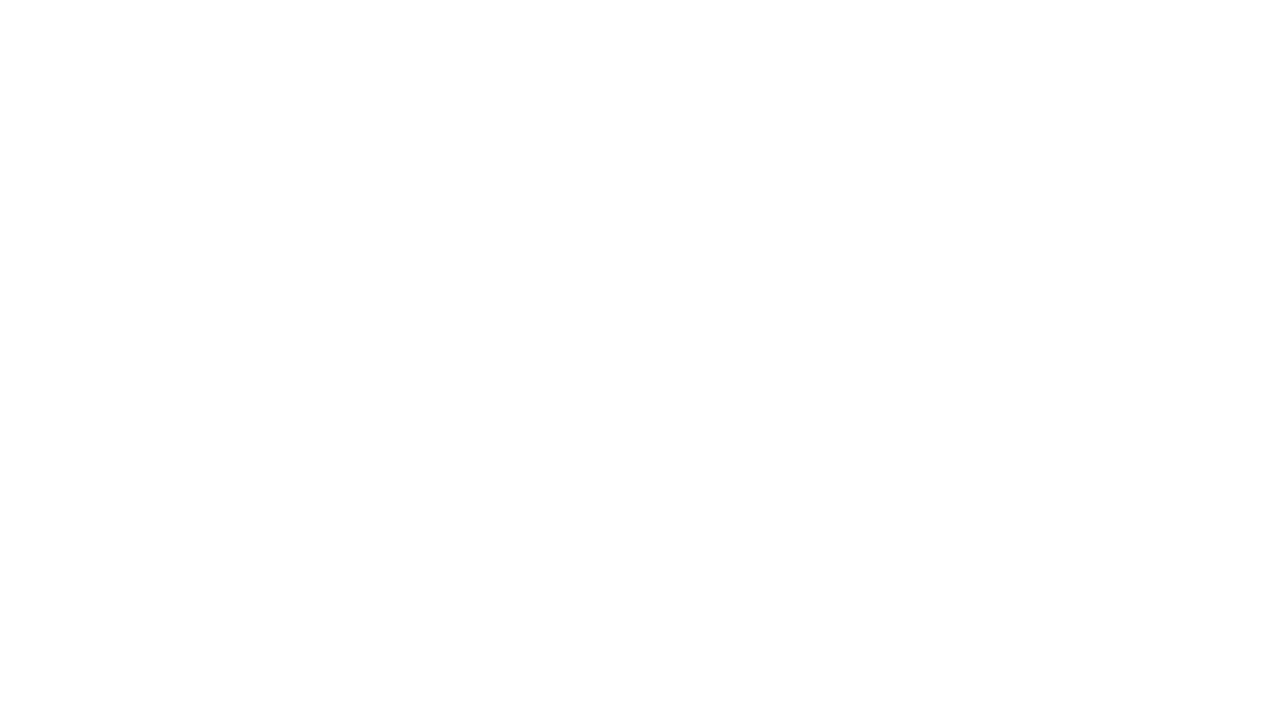